Tests dynamic properties page by waiting for a button that becomes visible after 5 seconds and clicking it

Starting URL: https://demoqa.com/dynamic-properties

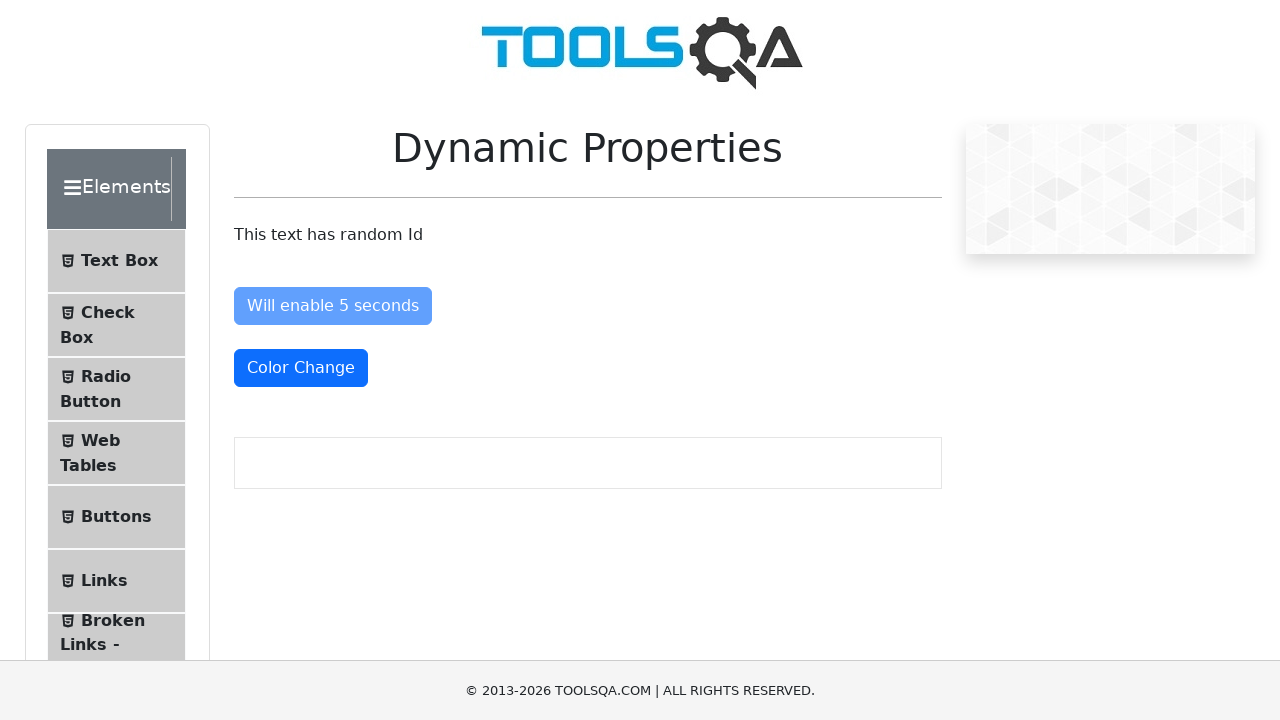

Navigated to dynamic properties page
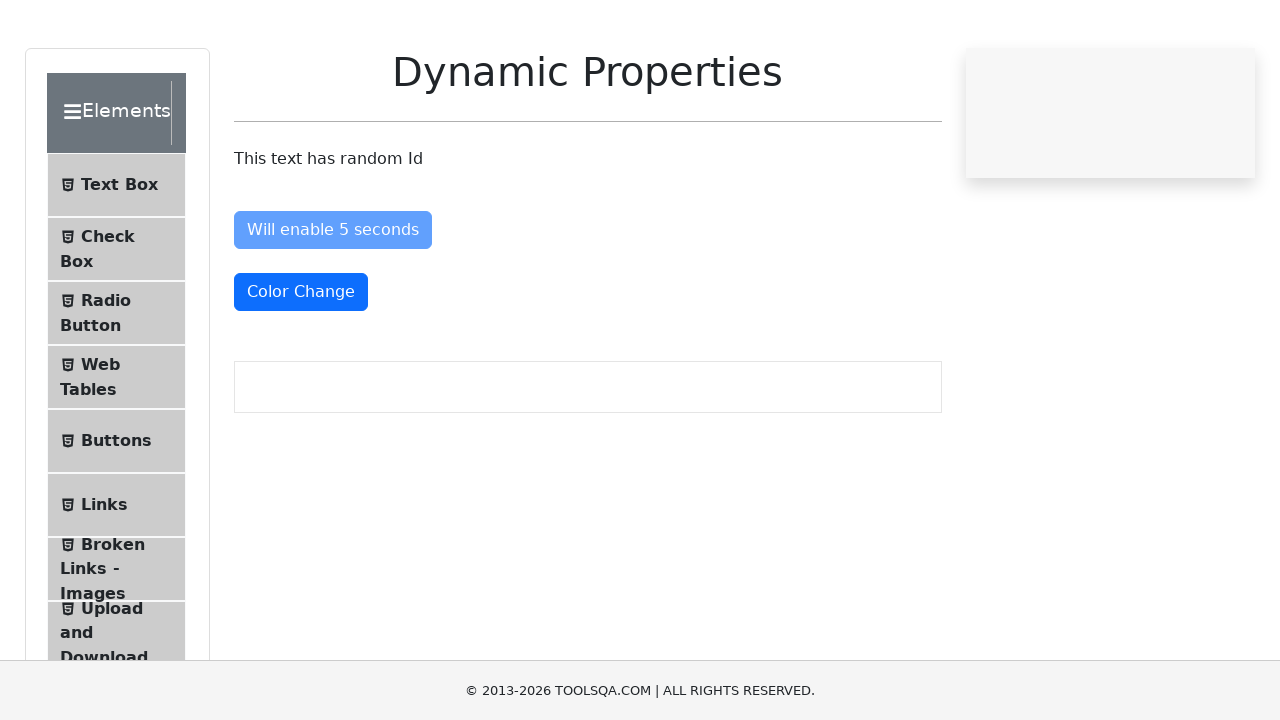

Waited for button to become visible after 5 seconds
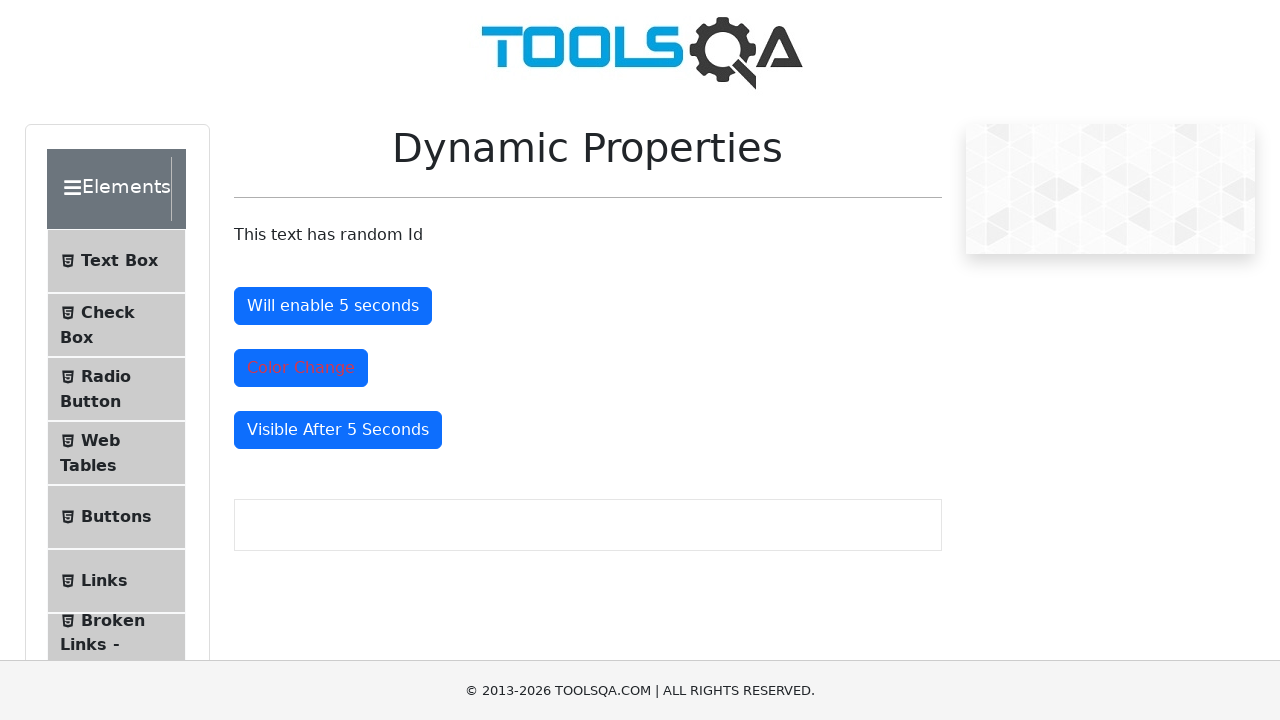

Clicked the dynamically visible button at (338, 430) on button#visibleAfter
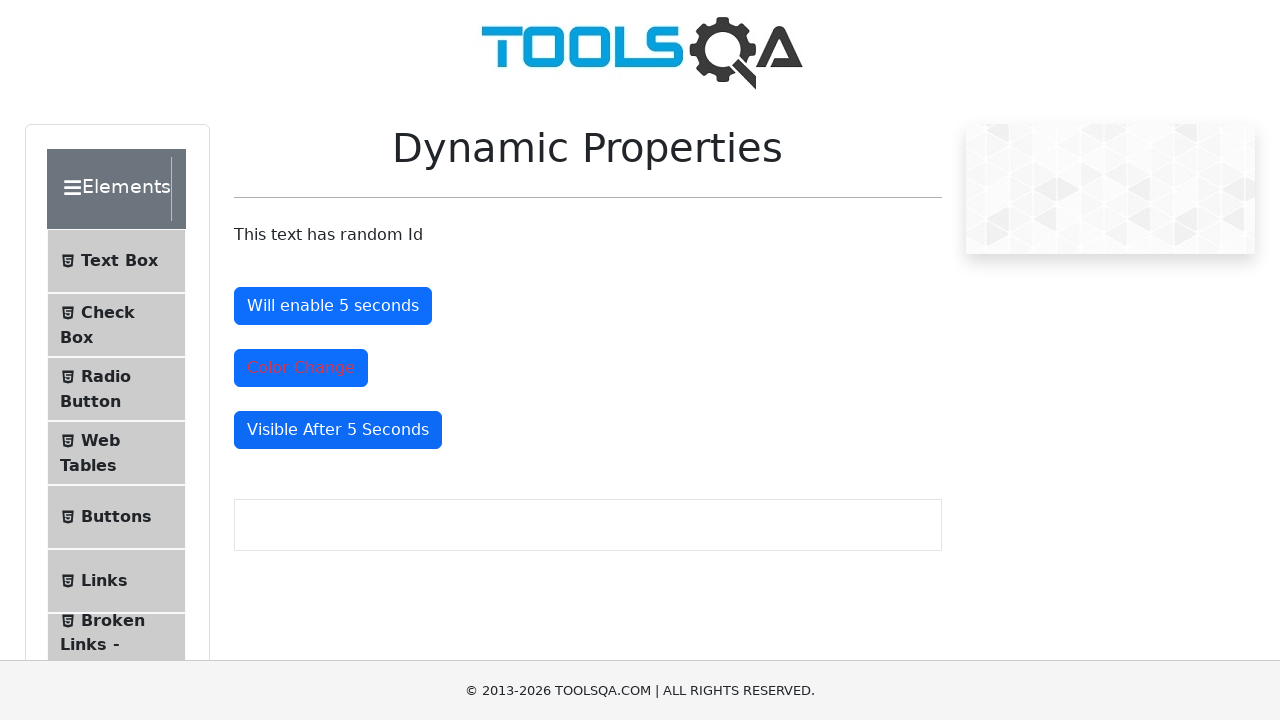

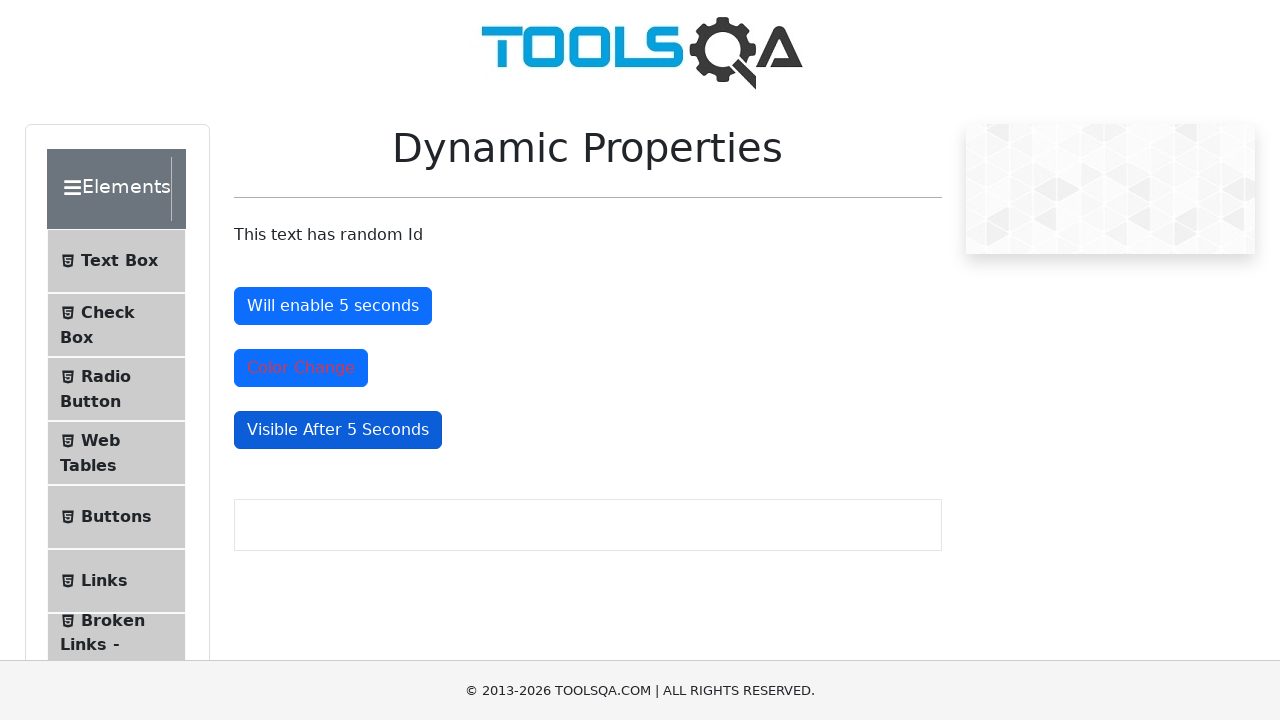